Tests browser navigation methods by navigating between KTM and Royal Enfield websites, using back/forward/refresh functions

Starting URL: https://www.ktmindia.com/

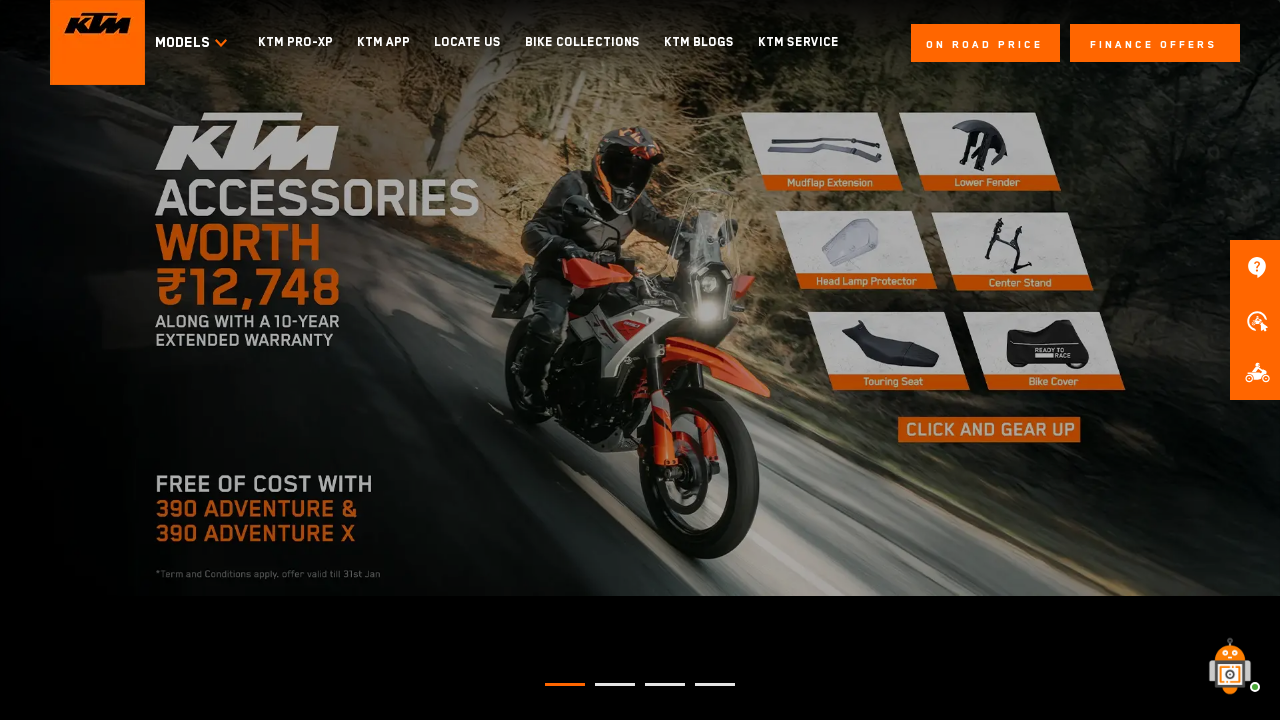

Retrieved KTM page title for verification
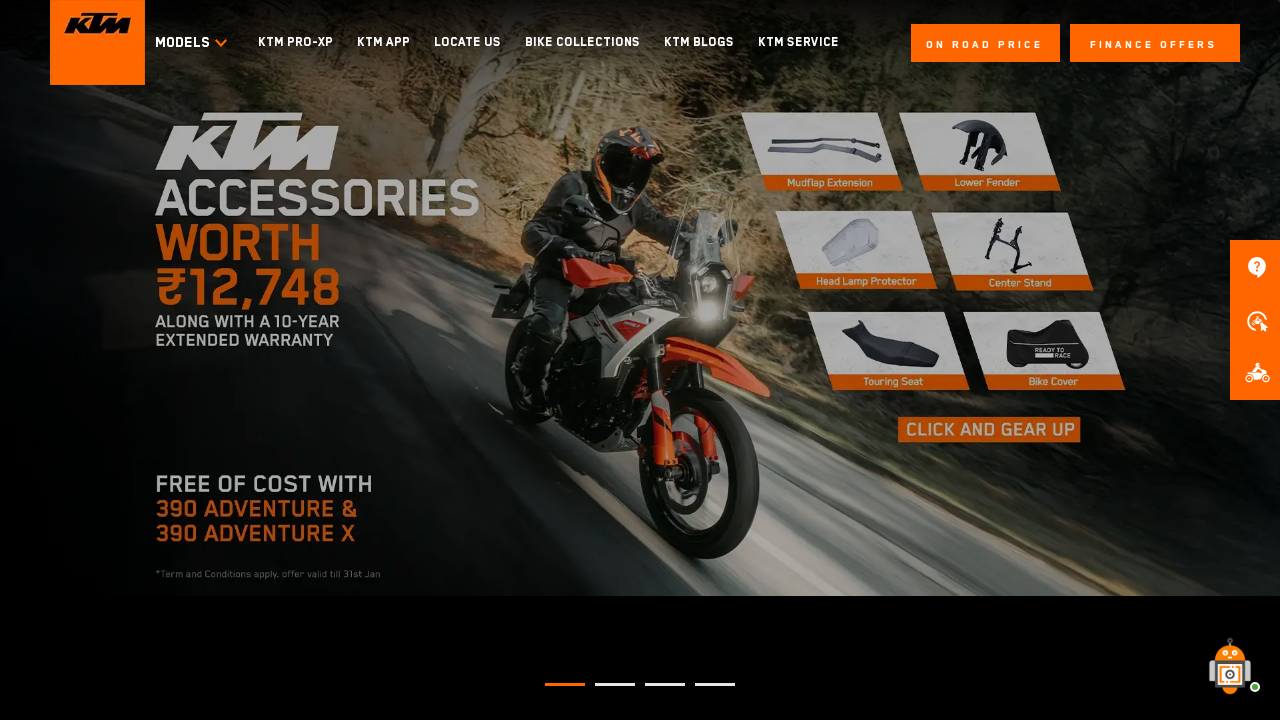

Navigated to Royal Enfield website
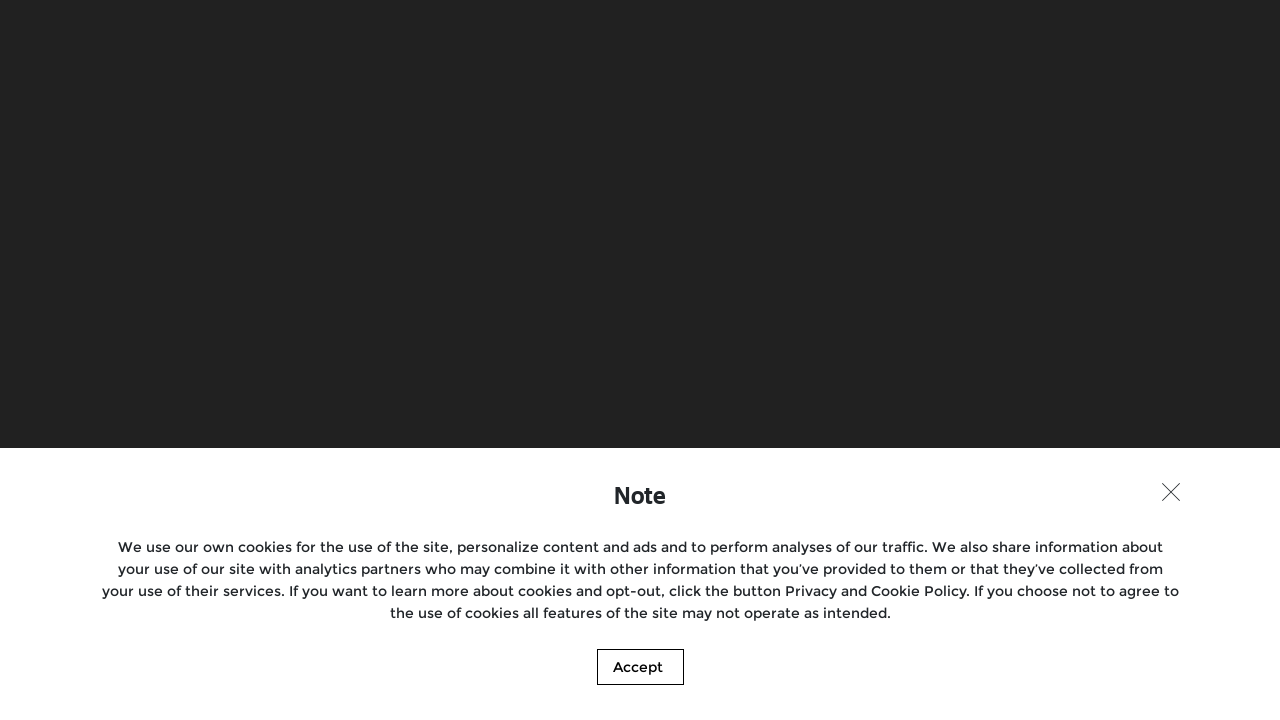

Navigated back to KTM website using browser back button
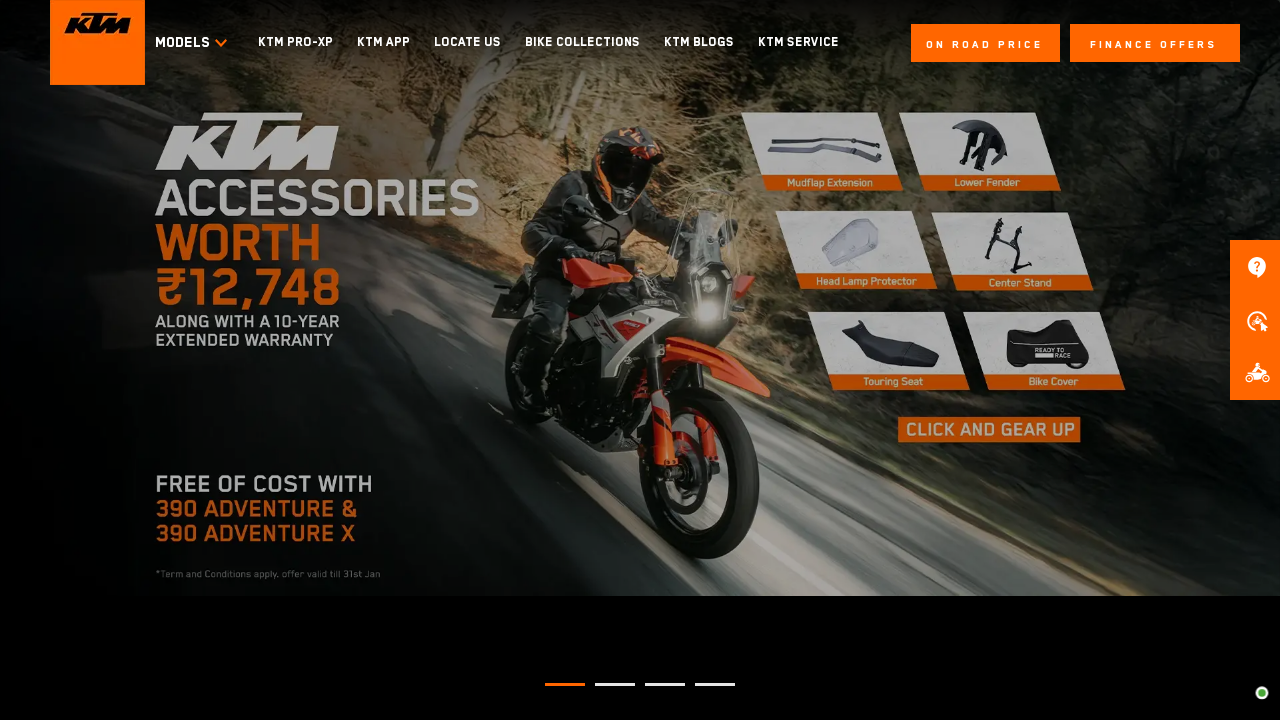

Retrieved current page title to verify navigation
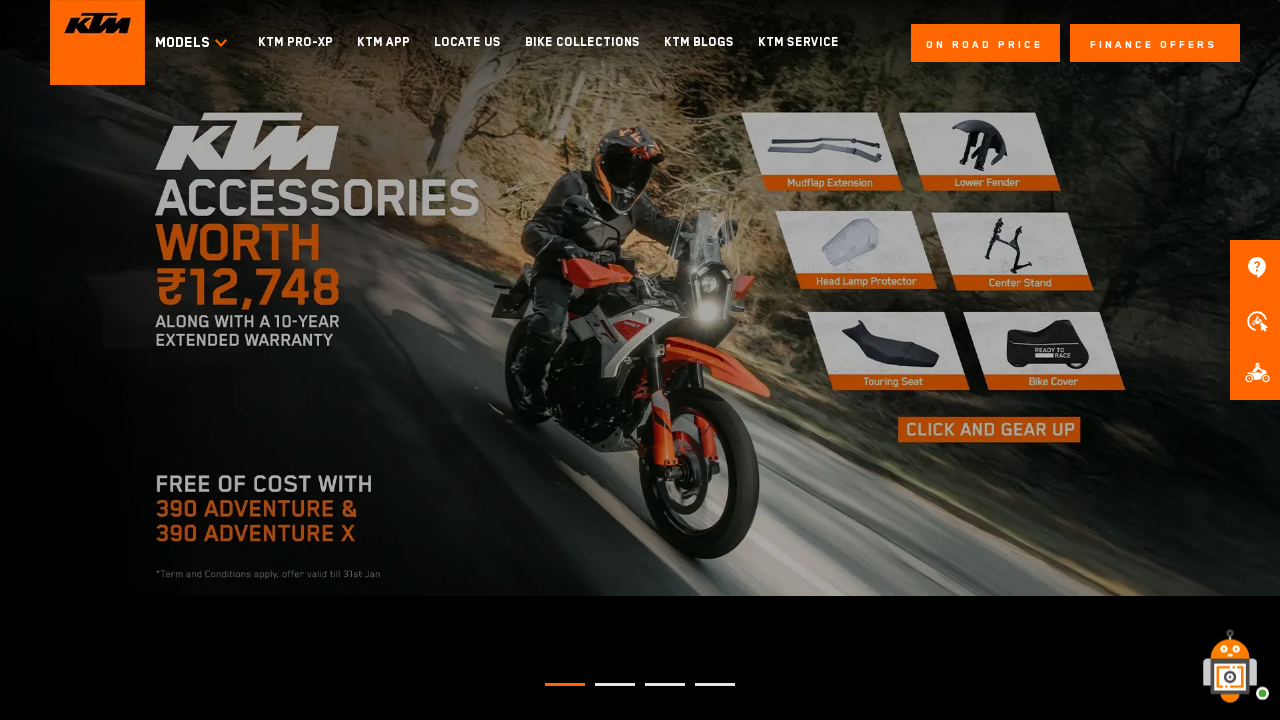

Verified we are on KTM webpage - title matches
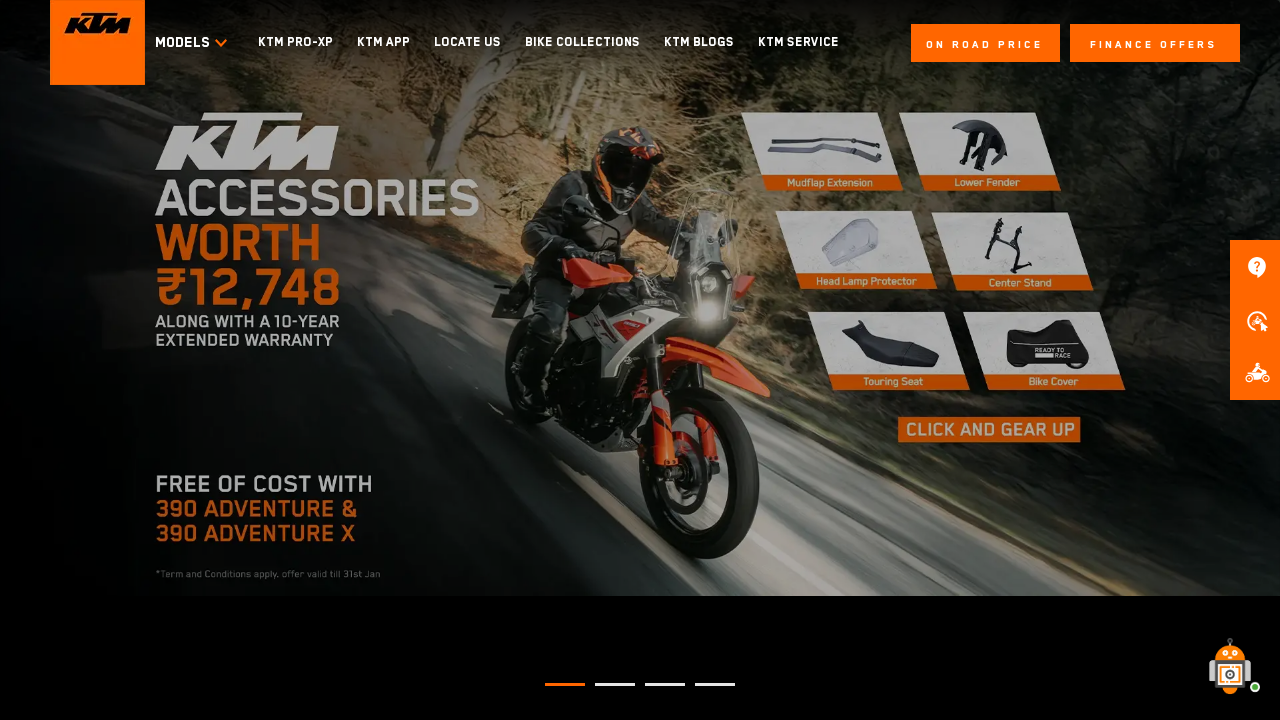

Navigated forward to Royal Enfield website using browser forward button
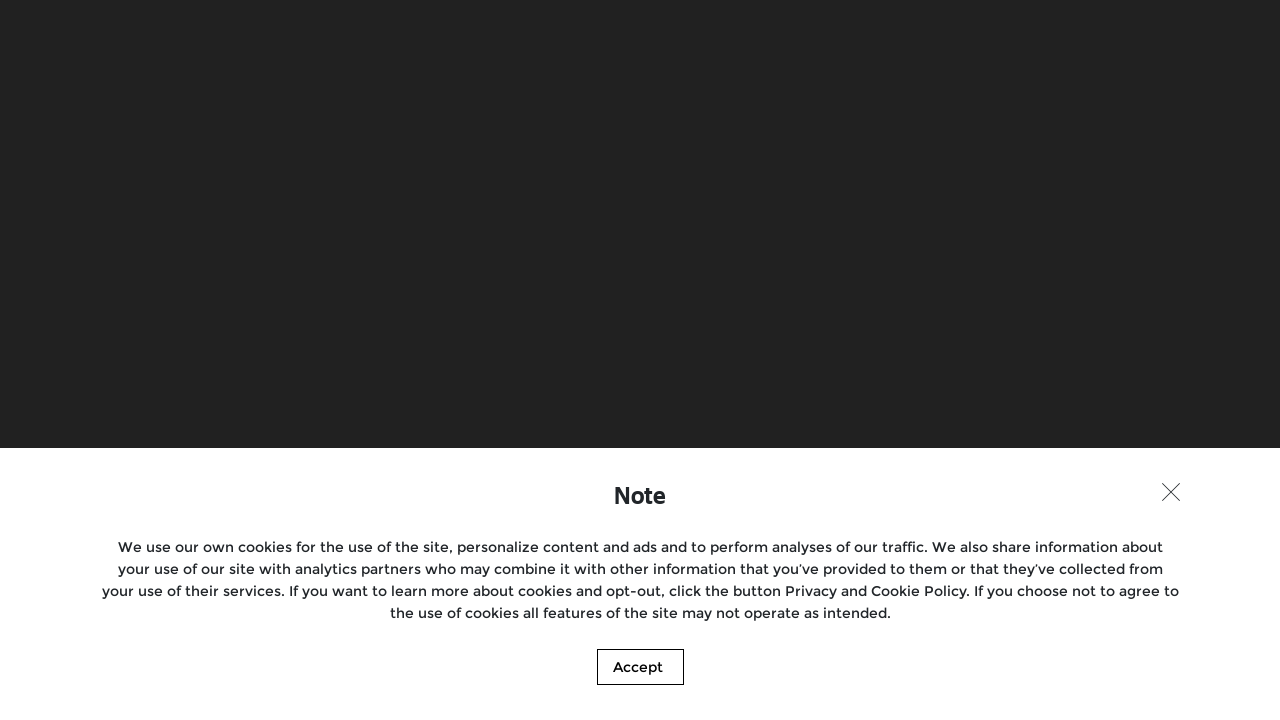

Refreshed the Royal Enfield page
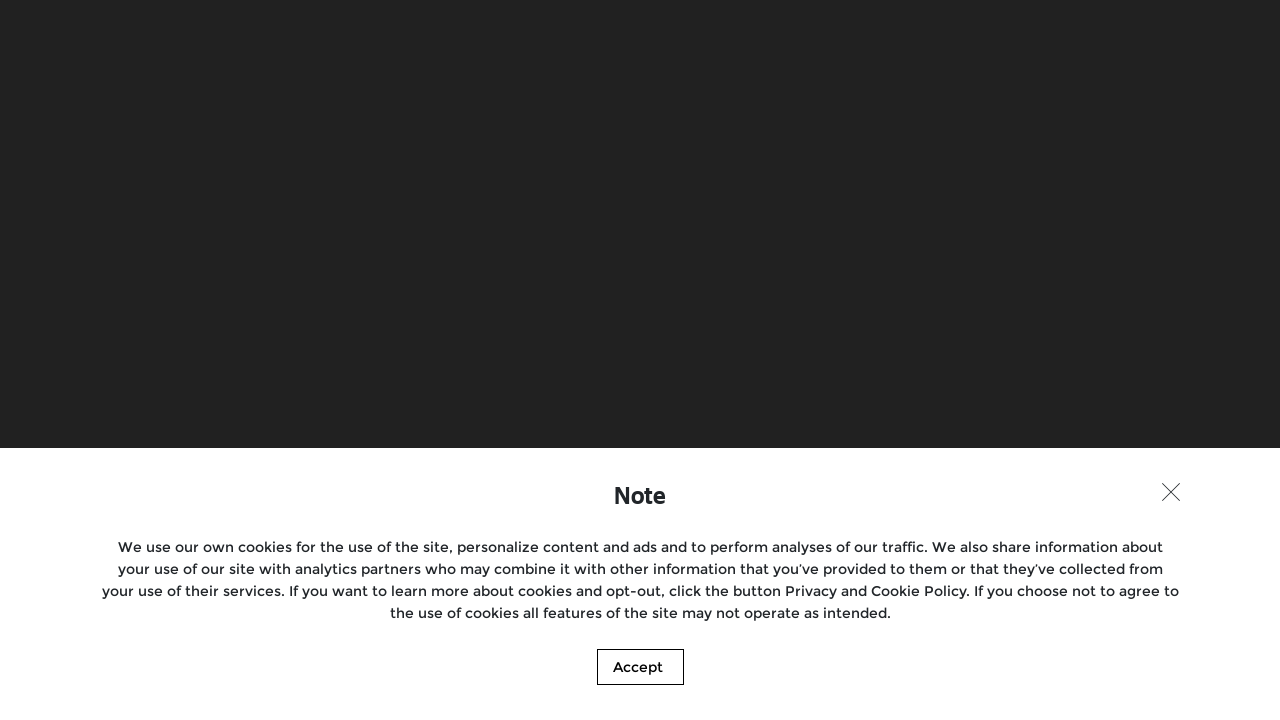

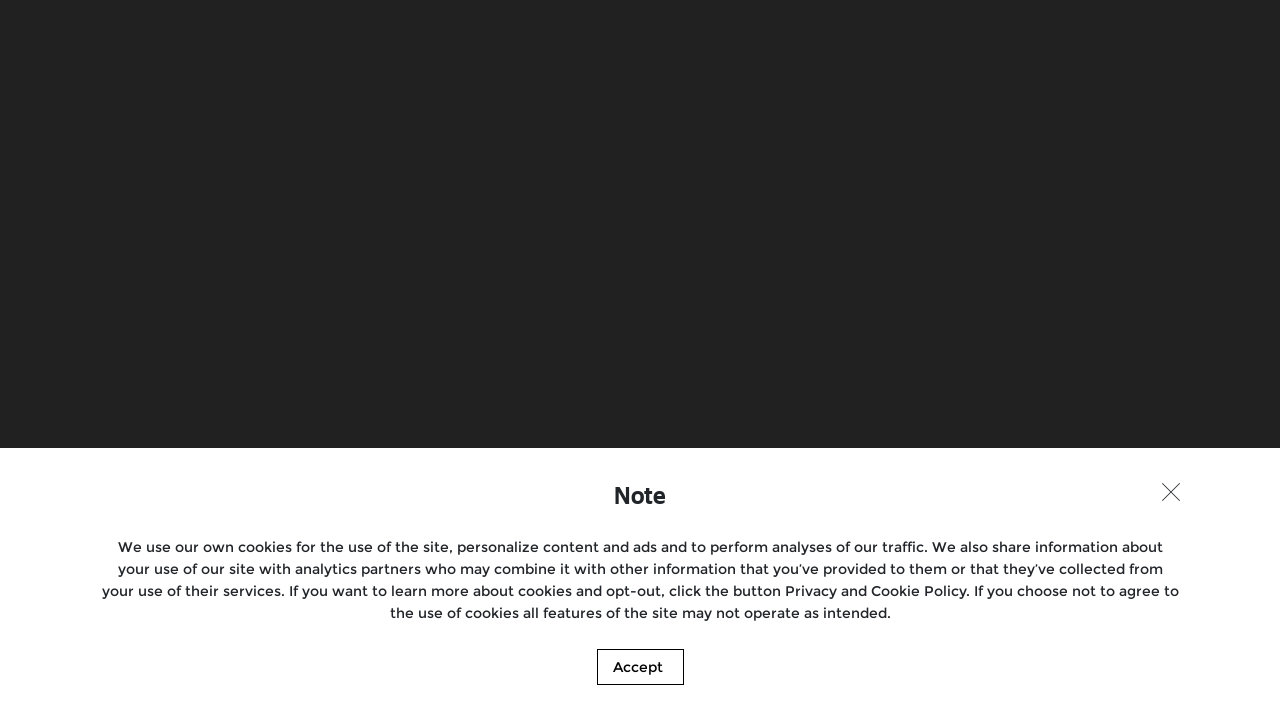